Tests hover functionality by hovering over an avatar and verifying that additional user information (caption) appears on the page.

Starting URL: http://the-internet.herokuapp.com/hovers

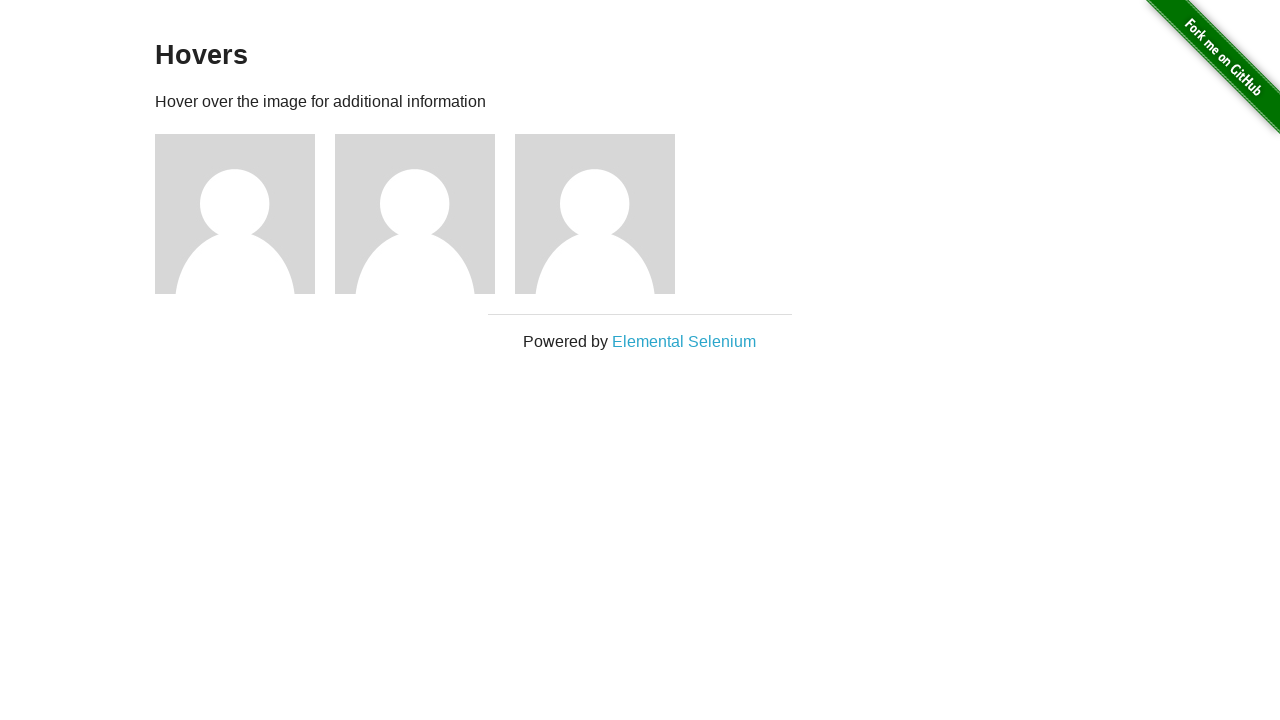

Located the first avatar figure element
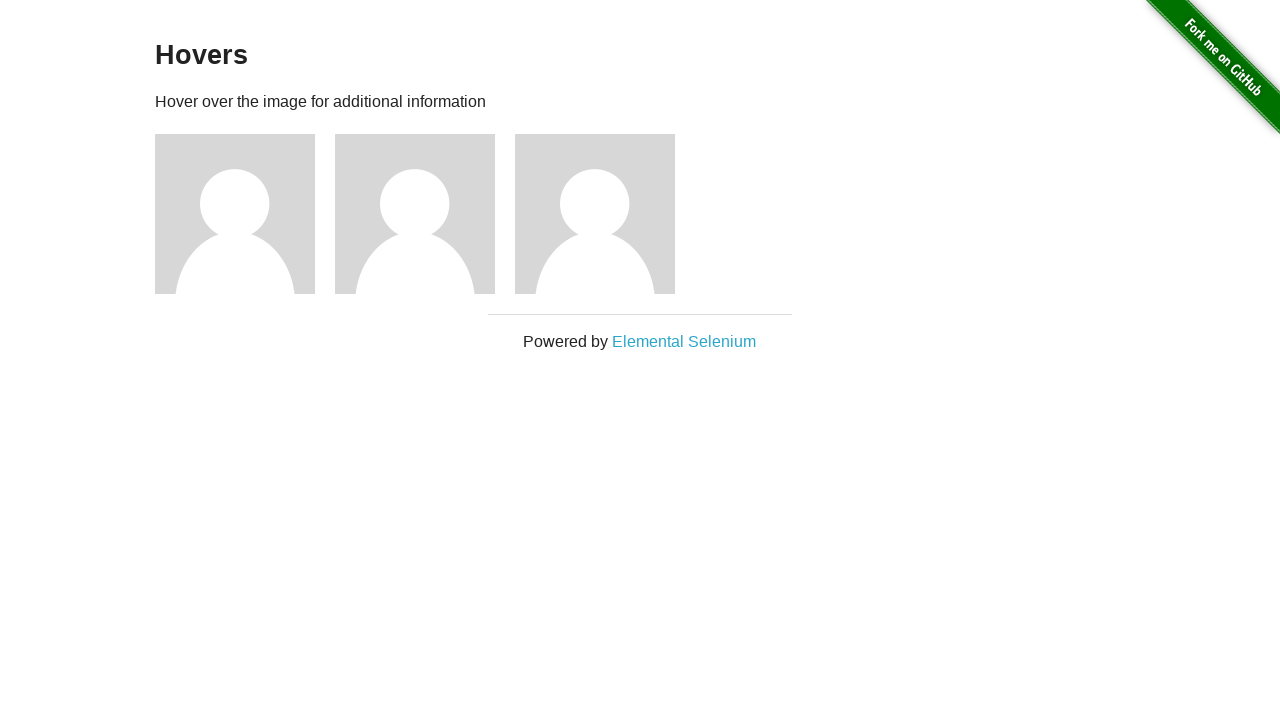

Hovered over the first avatar at (245, 214) on .figure >> nth=0
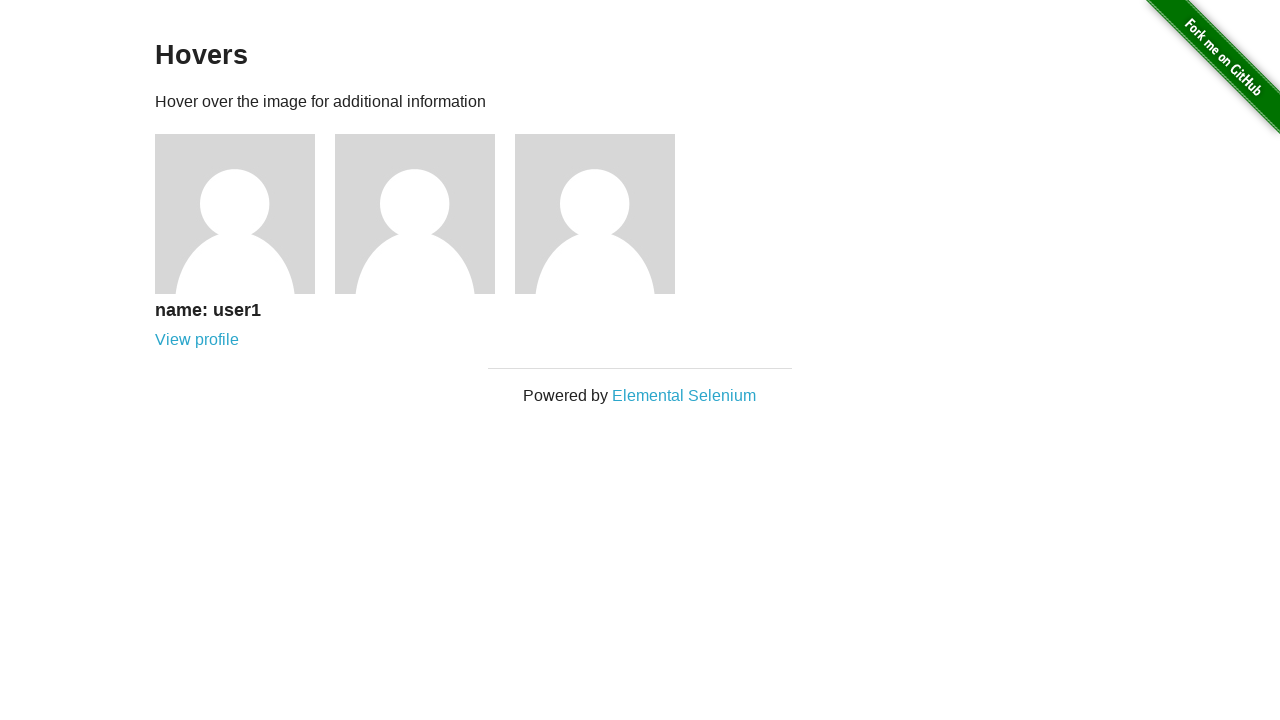

Located the avatar caption element
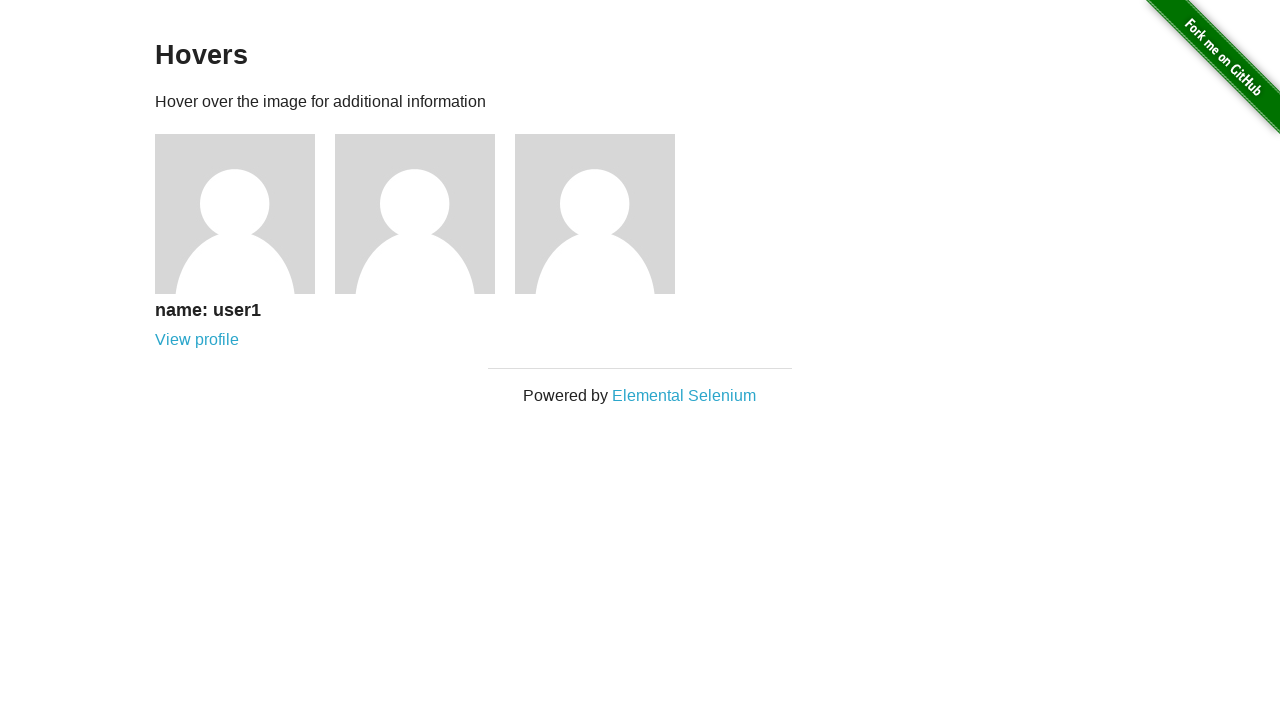

Verified that the avatar caption is visible
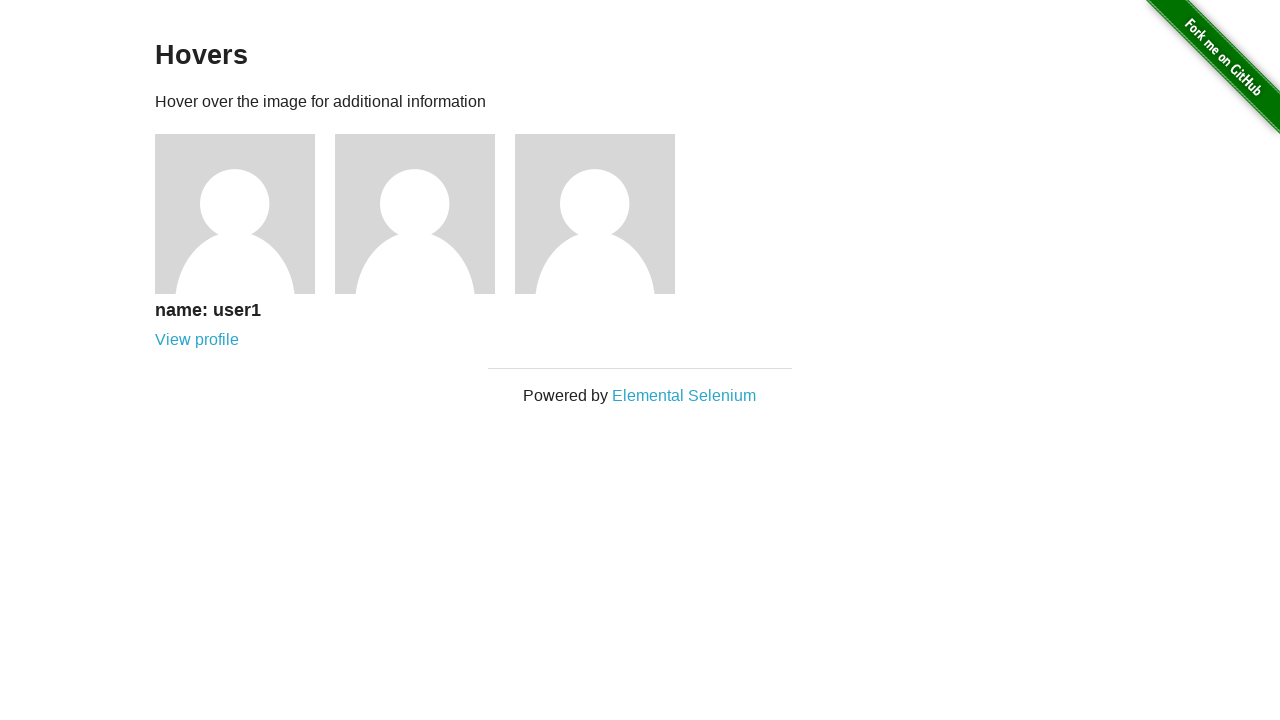

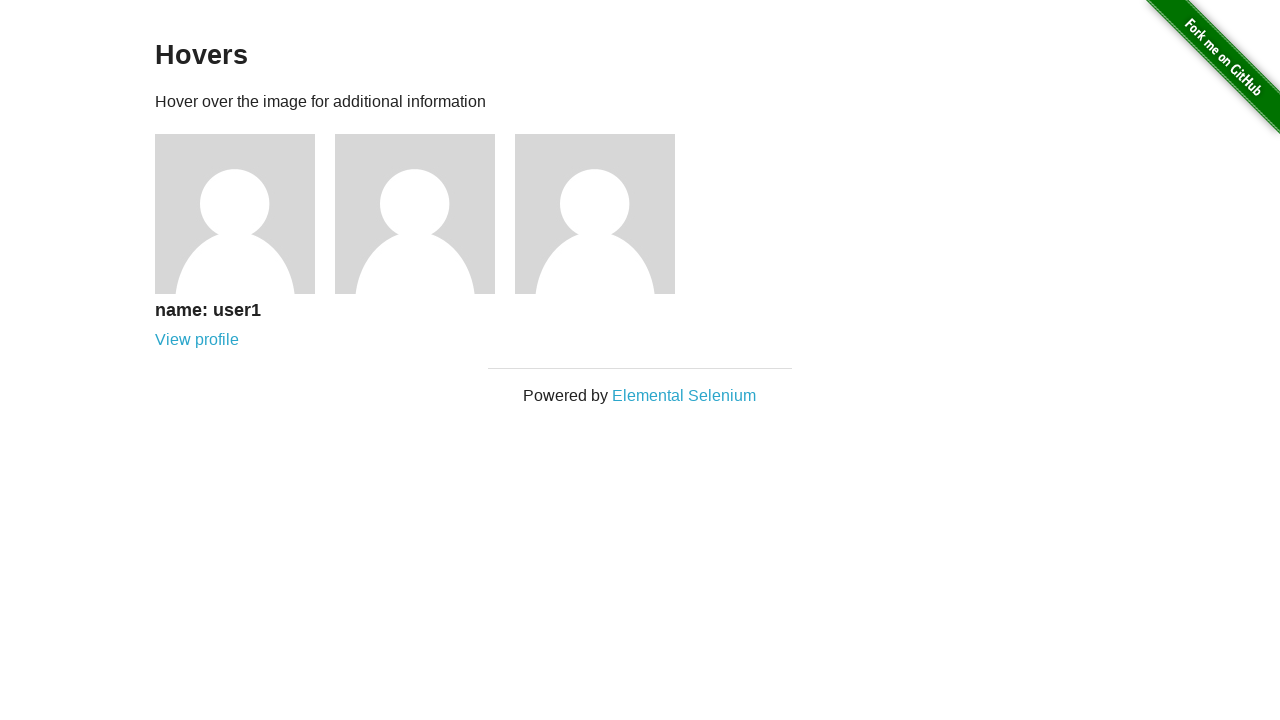